Navigates to the-internet test site, verifies the header and list of example links are present, then clicks the first link in the list

Starting URL: https://the-internet.herokuapp.com/

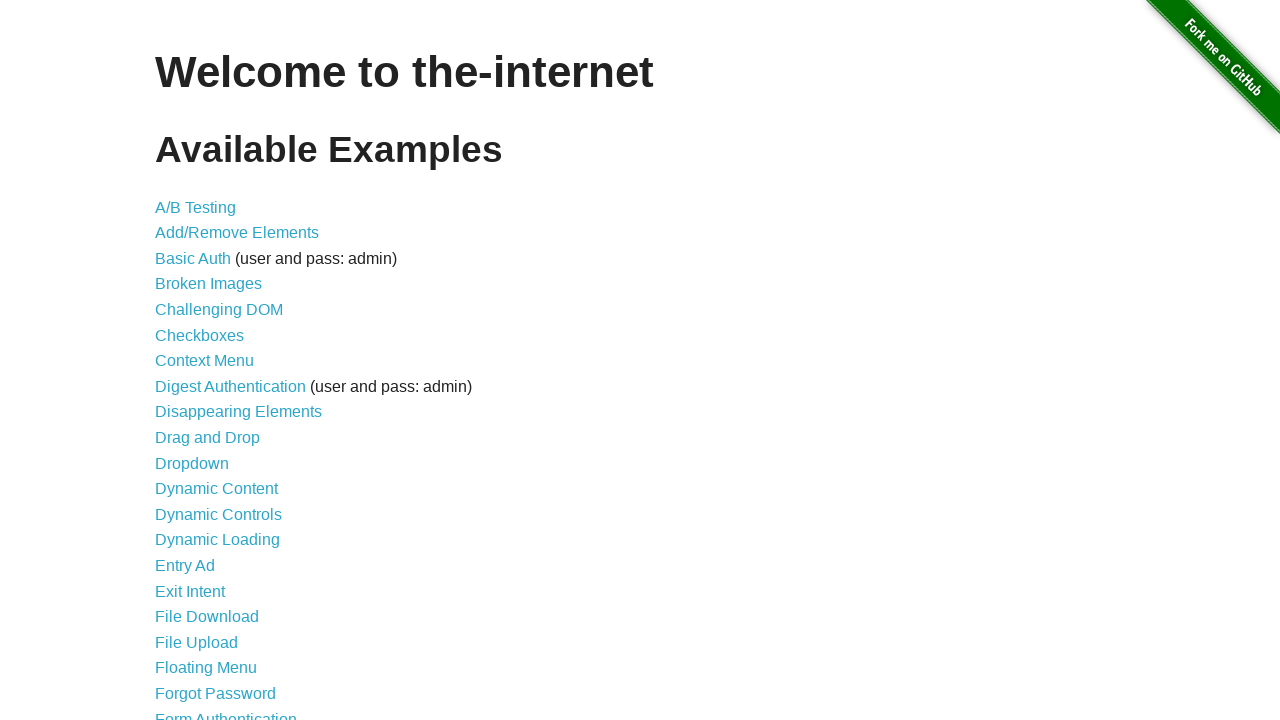

Waited for h1 header to load on the-internet homepage
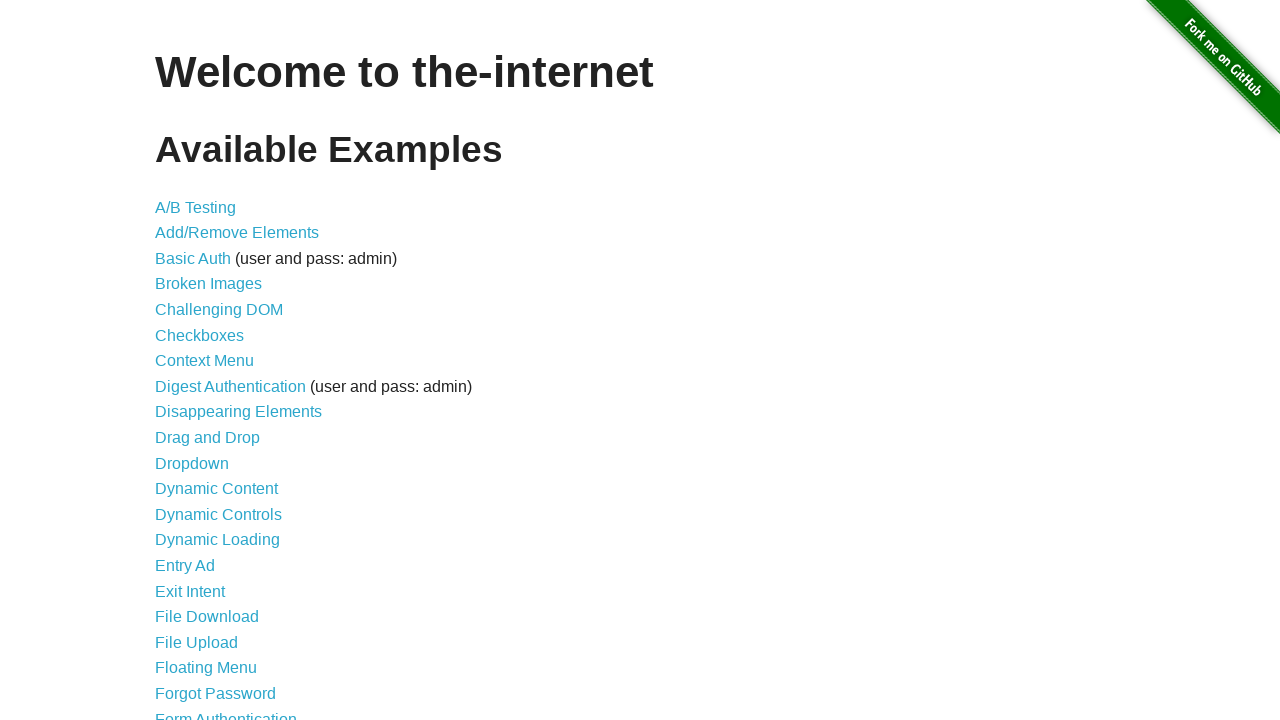

Waited for list of example links to load
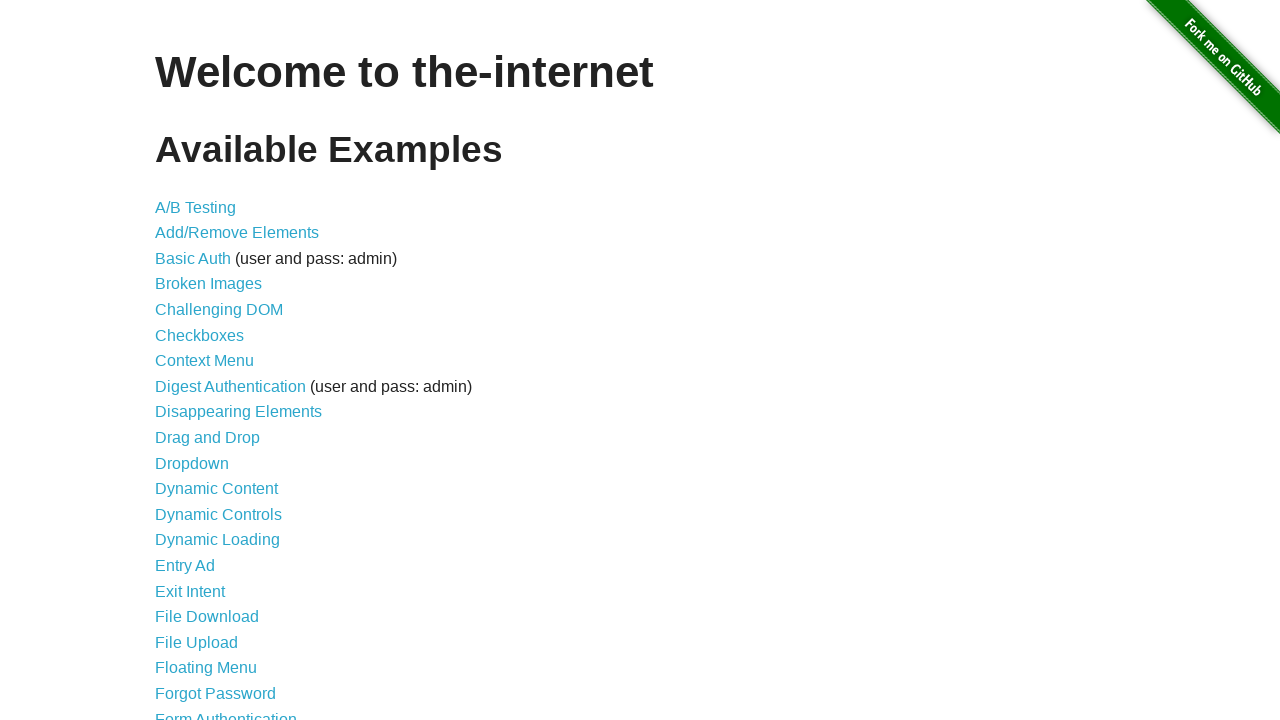

Clicked the first link in the examples list at (196, 207) on ul > li:first-child a
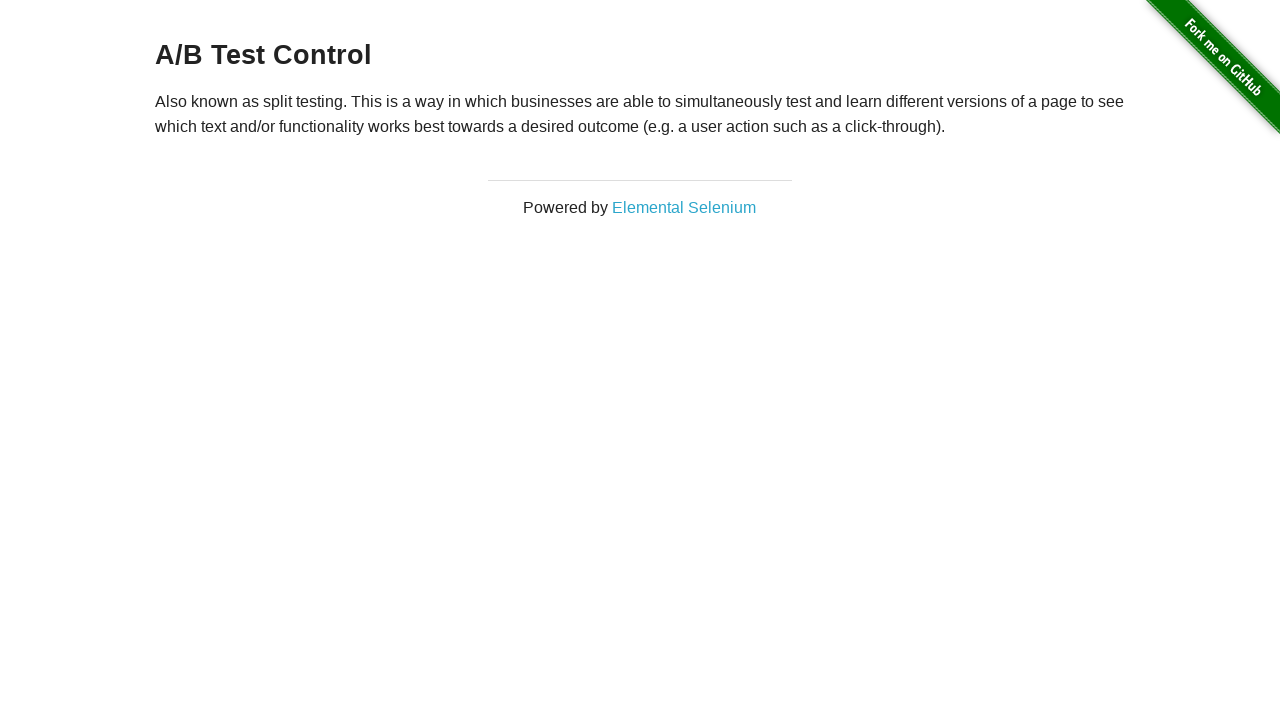

Waited for A/B Testing page to load with h3 header
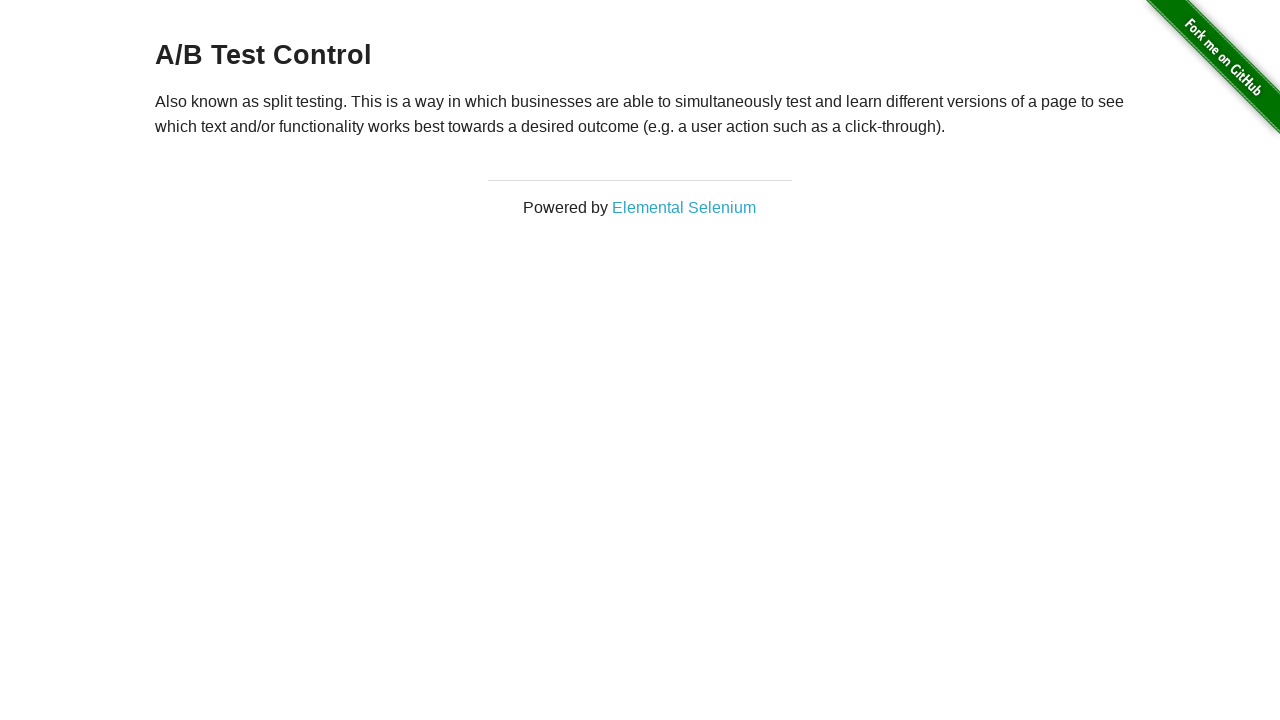

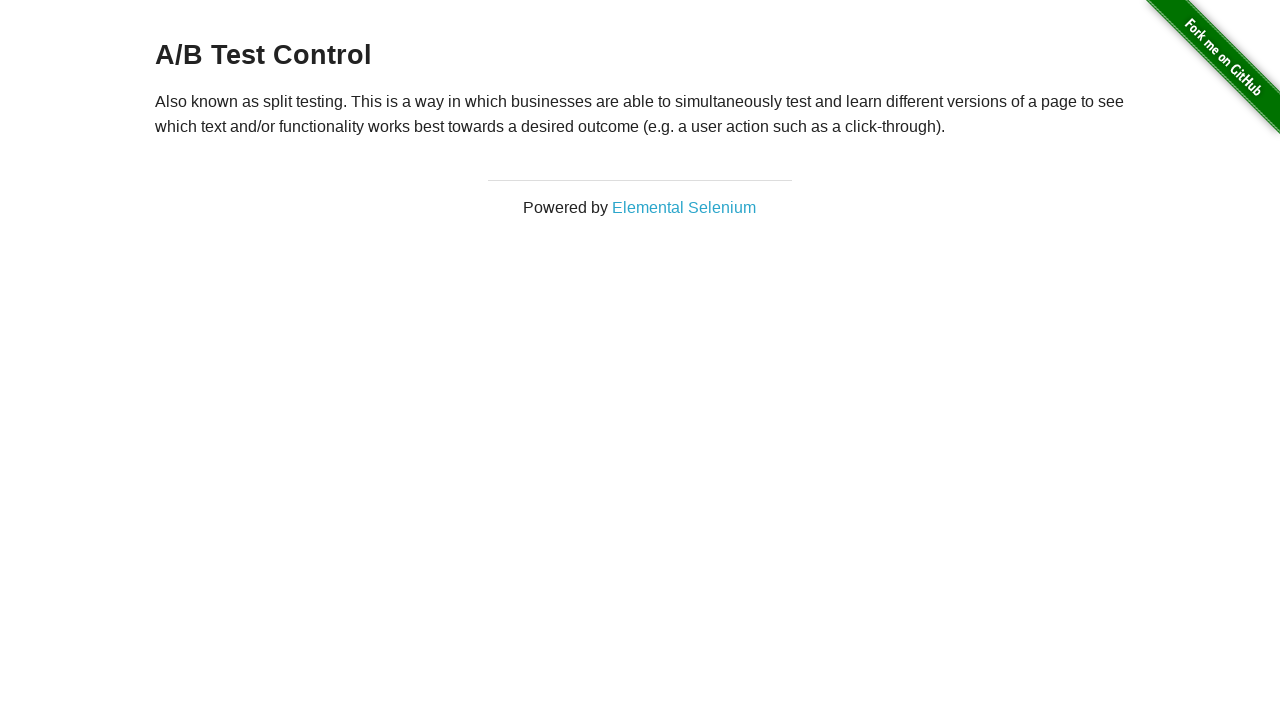